Selects "Aruba" option from the dropdown menu

Starting URL: https://www.globalsqa.com/demo-site/select-dropdown-menu/

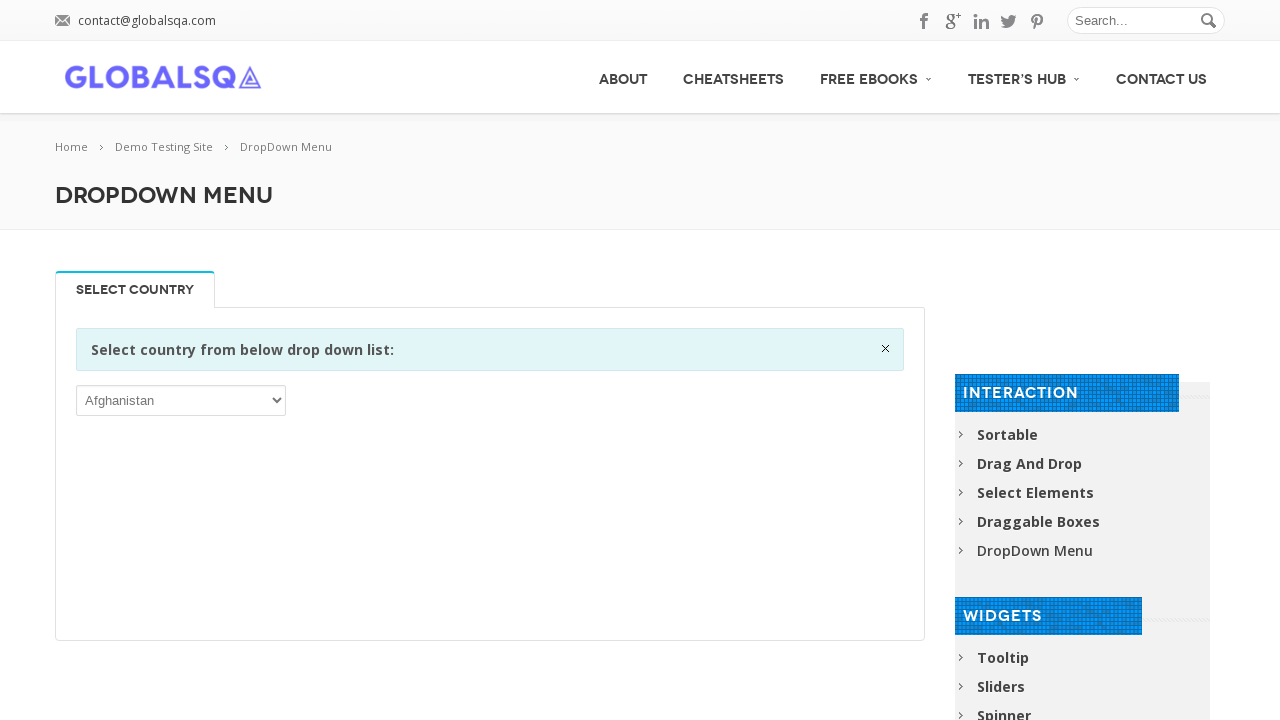

Navigated to Global QA dropdown menu demo page
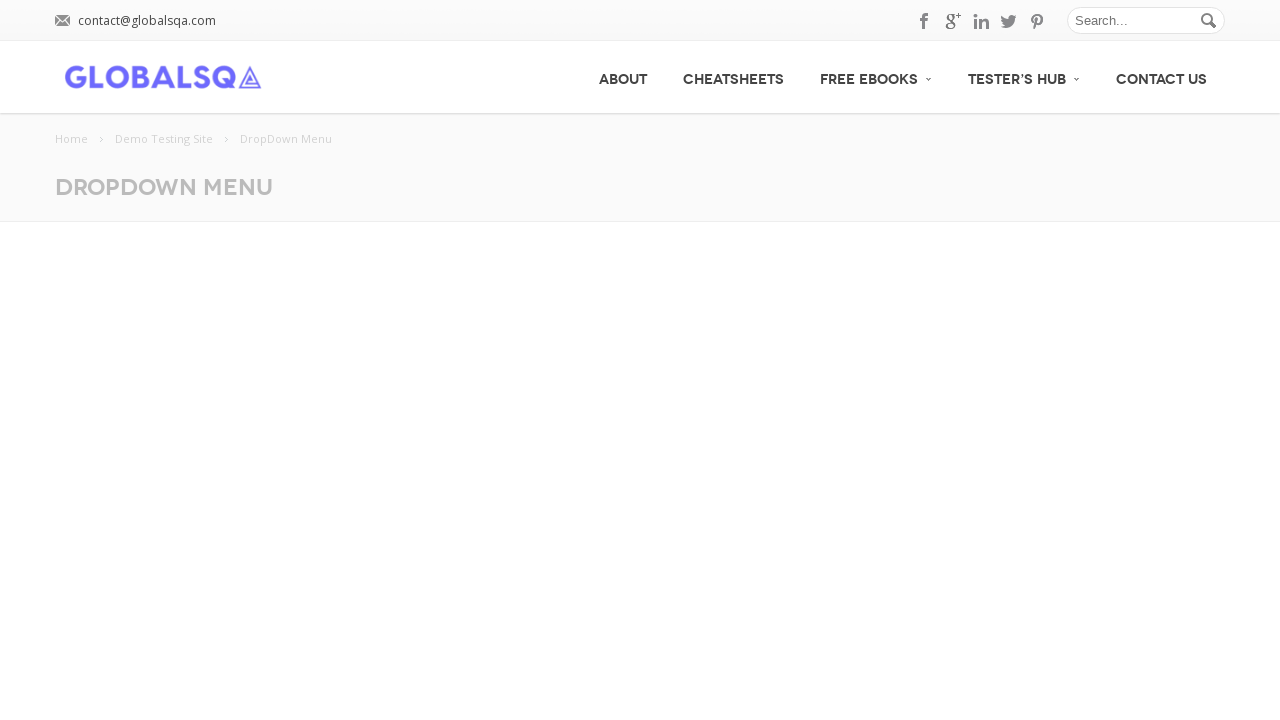

Located the dropdown select element
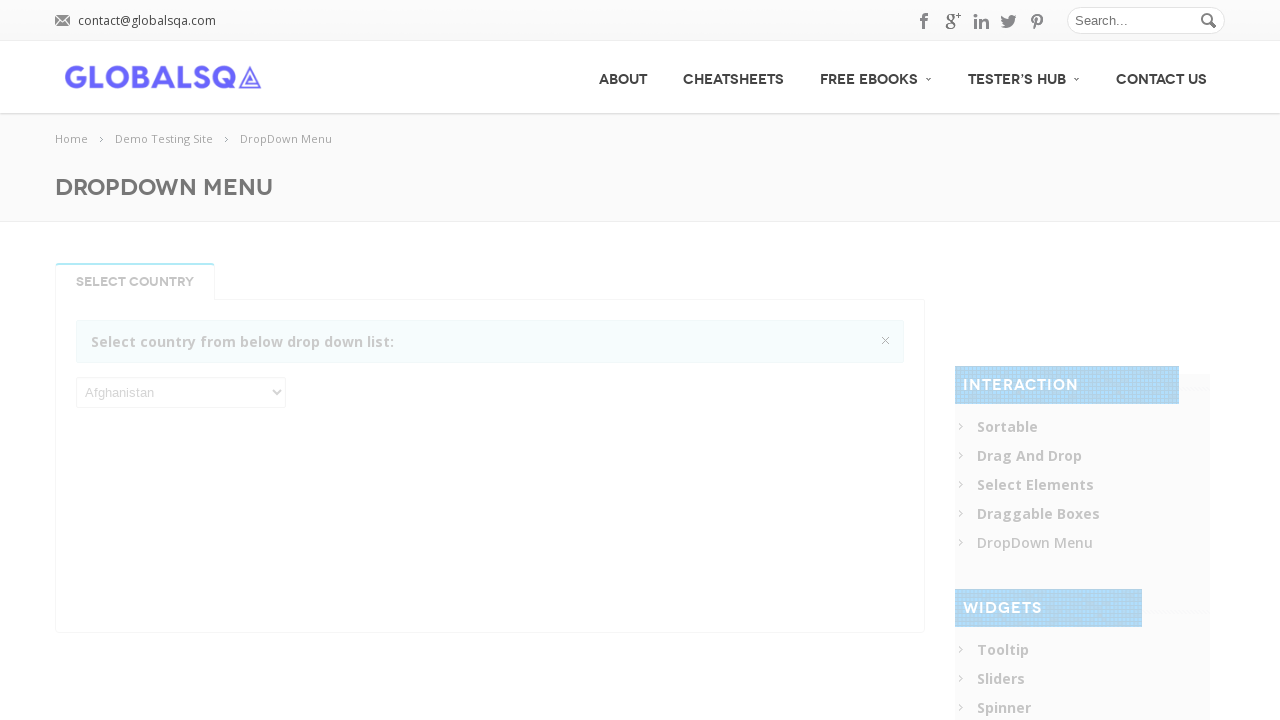

Selected 'Aruba' option from the dropdown menu on xpath=//div[@class='single_tab_div resp-tab-content resp-tab-content-active']//p
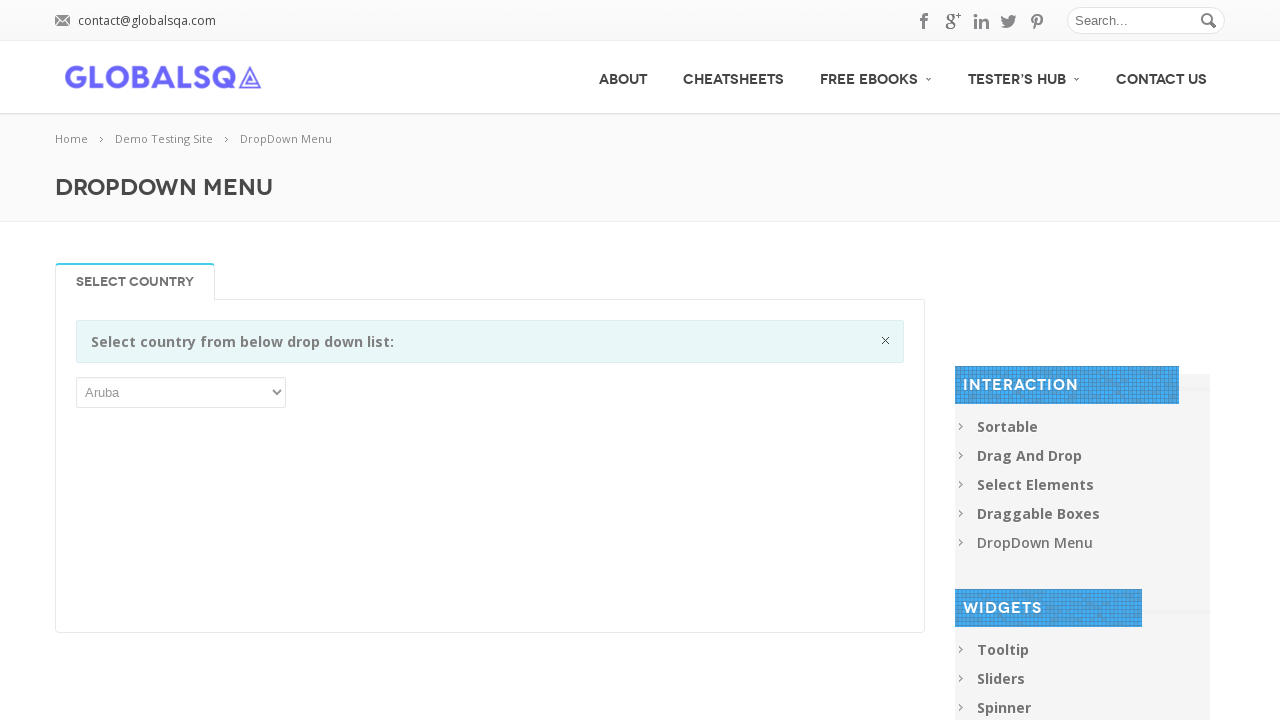

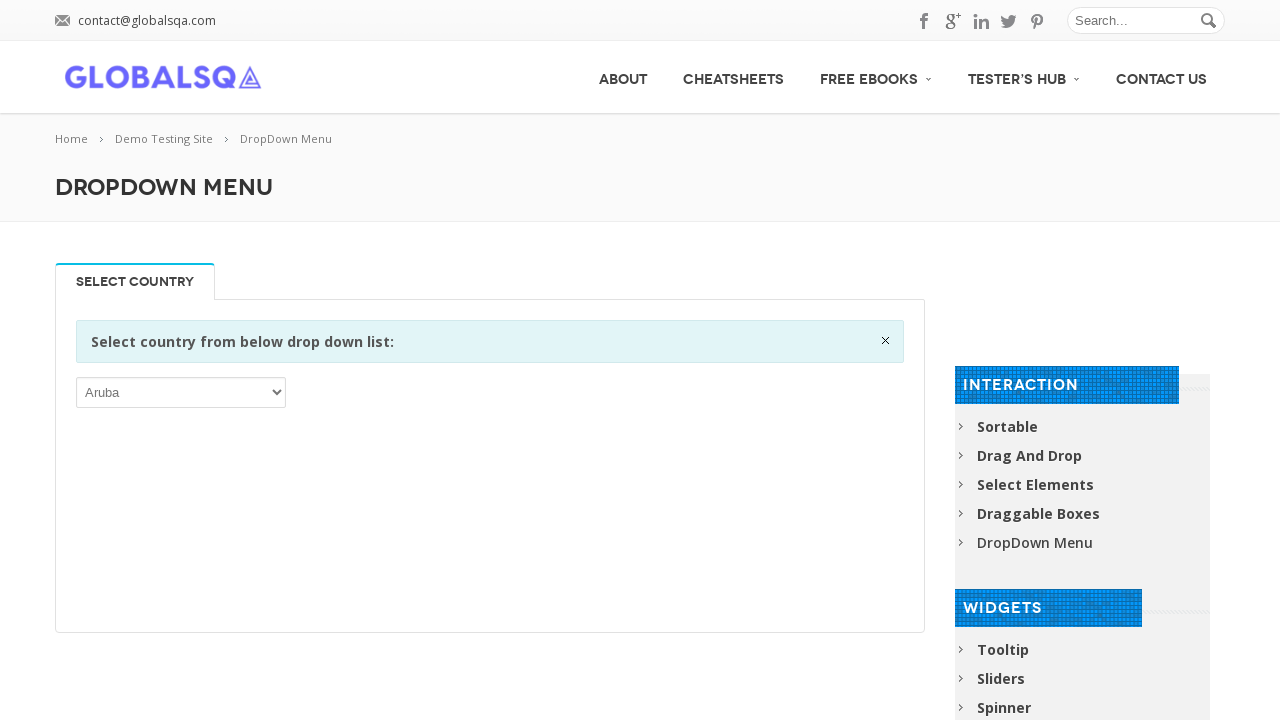